Tests form validation with valid name but empty date field, verifying date error is shown but name error is not

Starting URL: https://elenarivero.github.io/ejercicio3/index.html

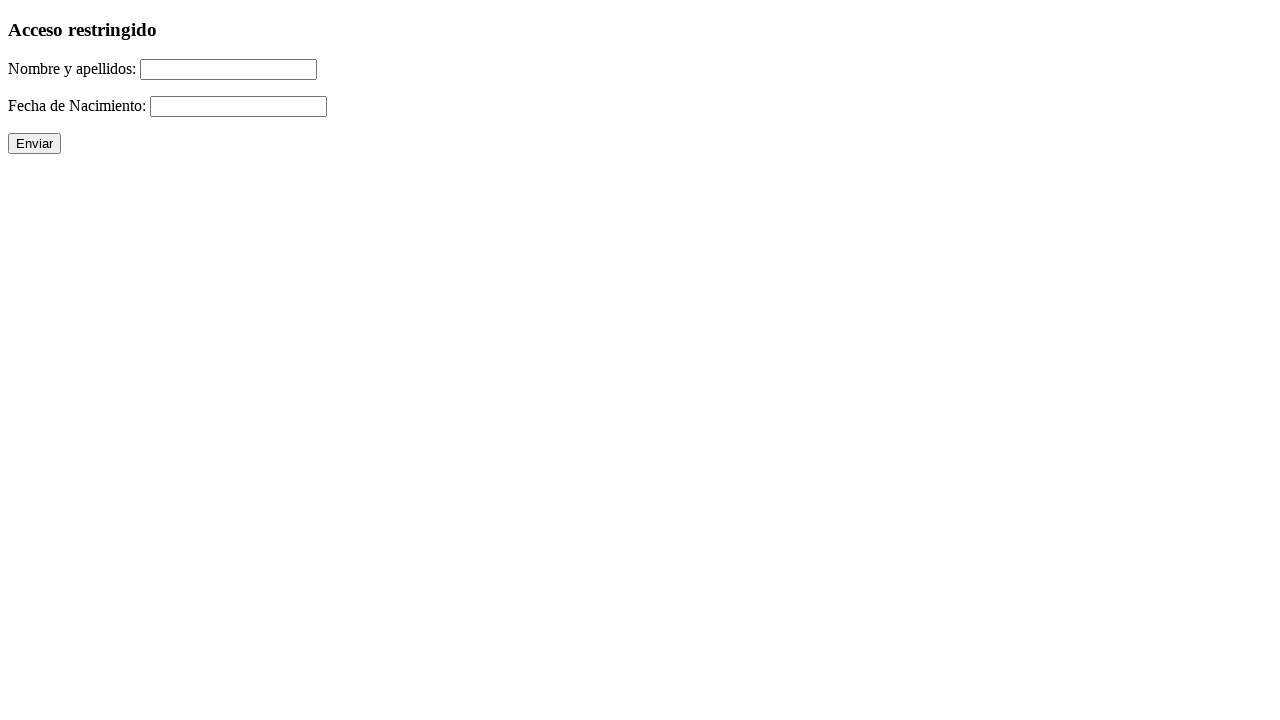

Filled name field with 'Ruben' on #nomap
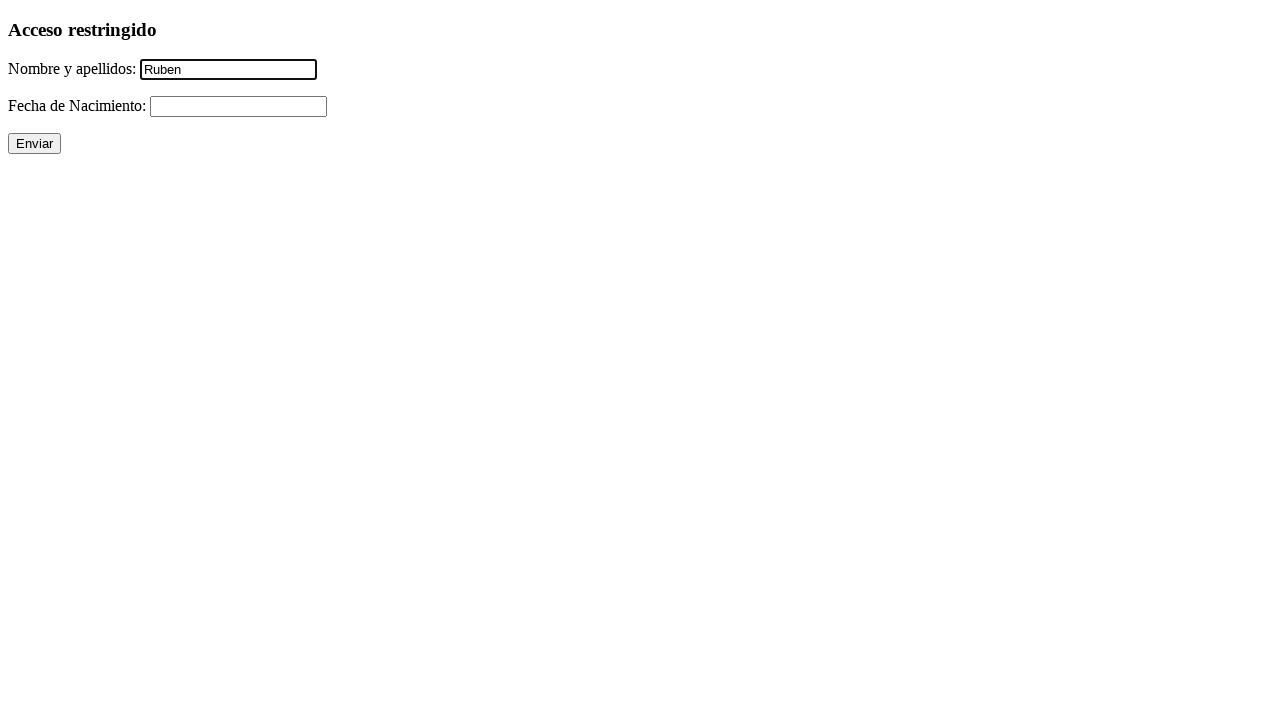

Left date field empty on #fecha
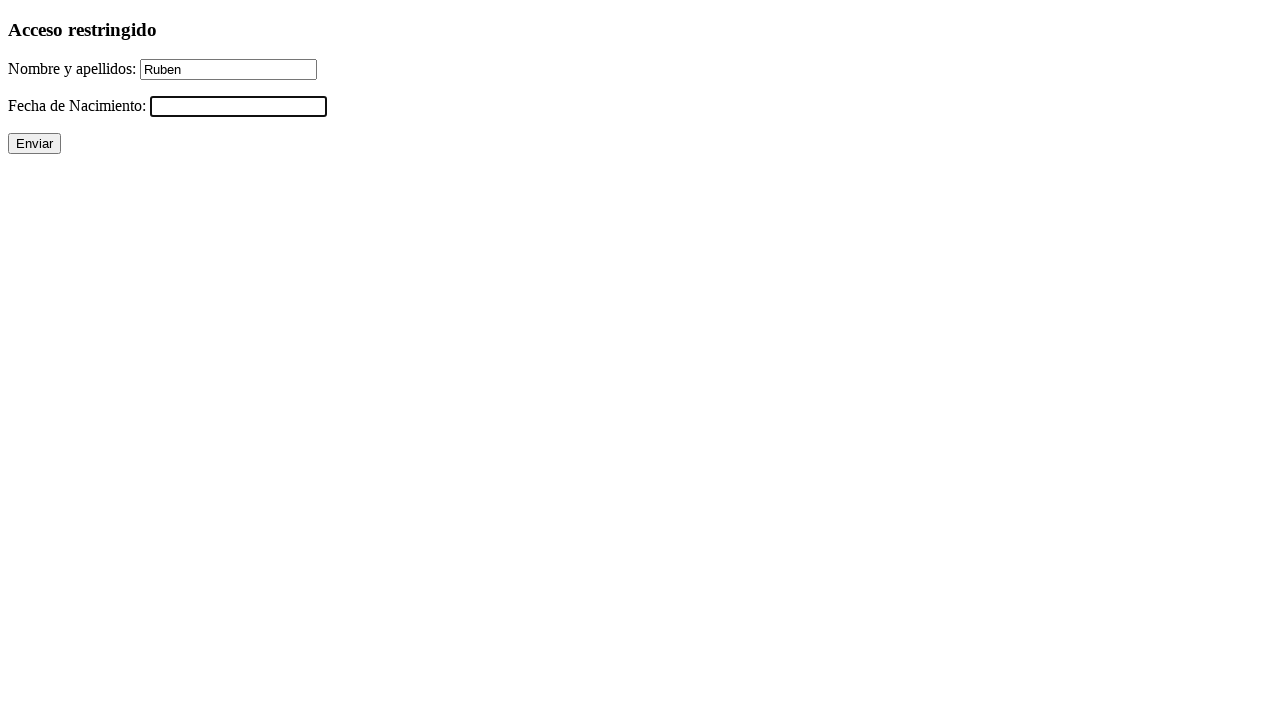

Clicked submit button to validate form at (34, 144) on xpath=//p/input[@type='submit']
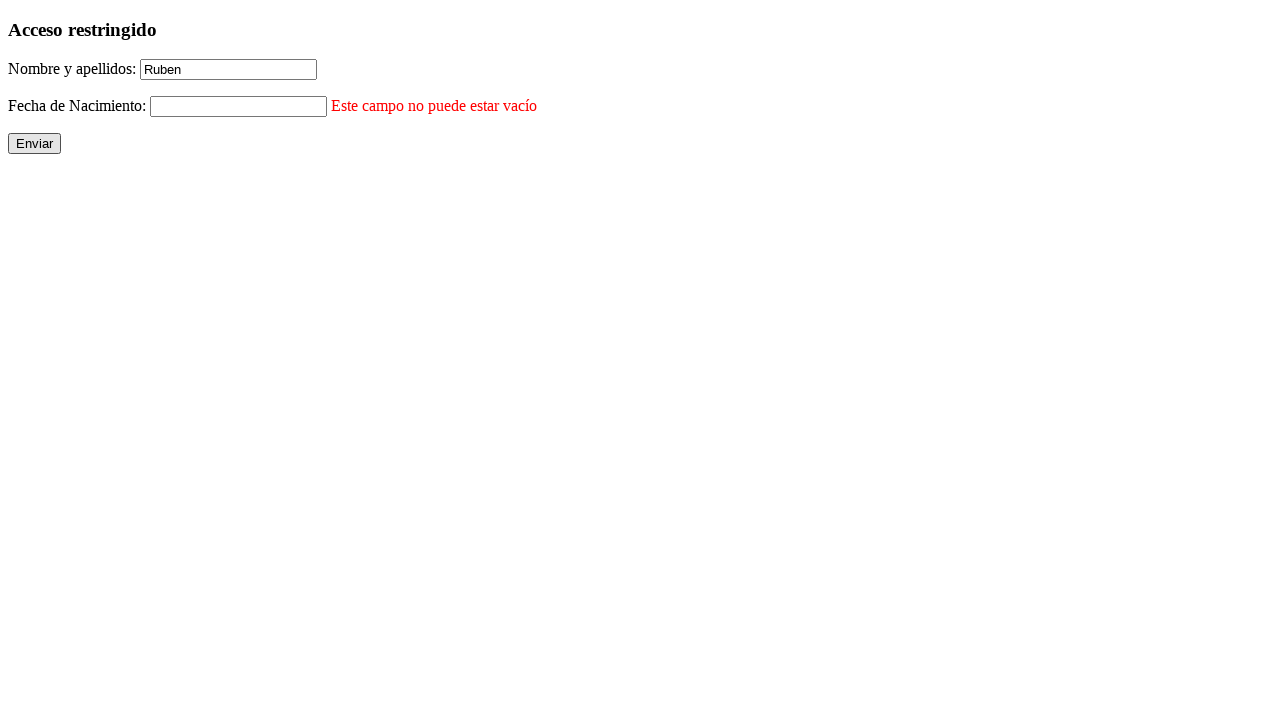

Verified that name error is not visible
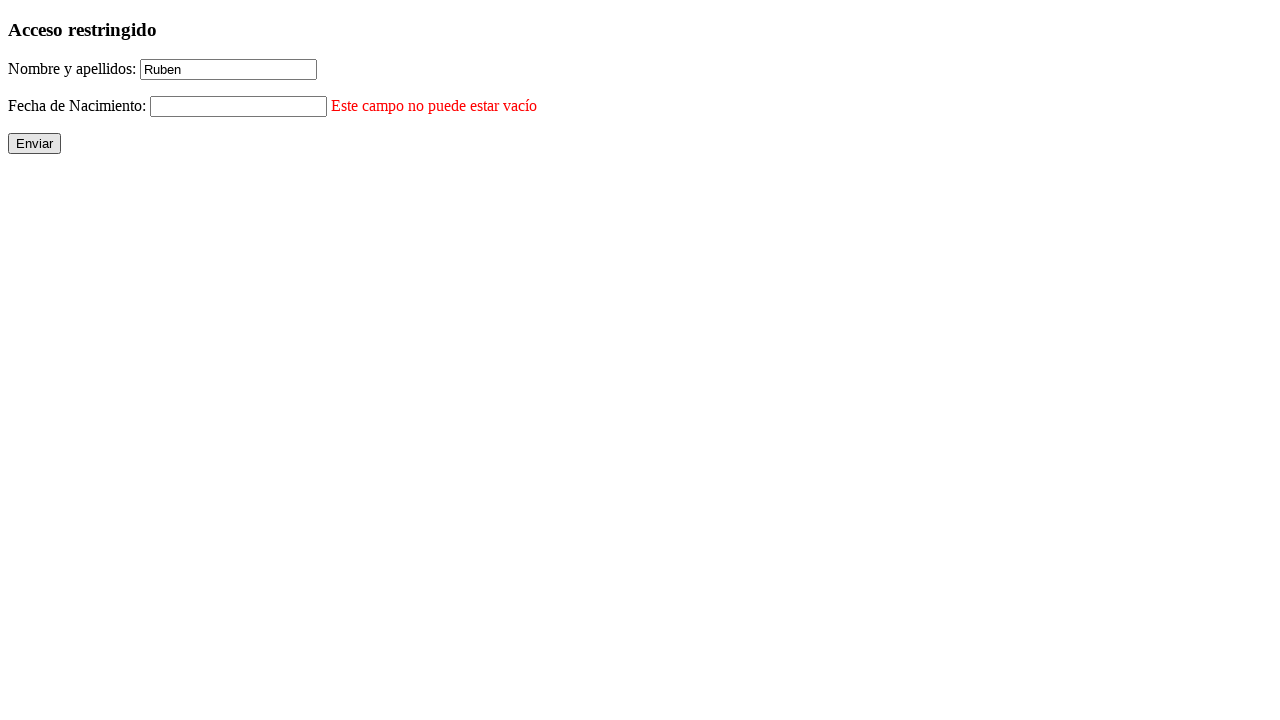

Verified that date error is visible
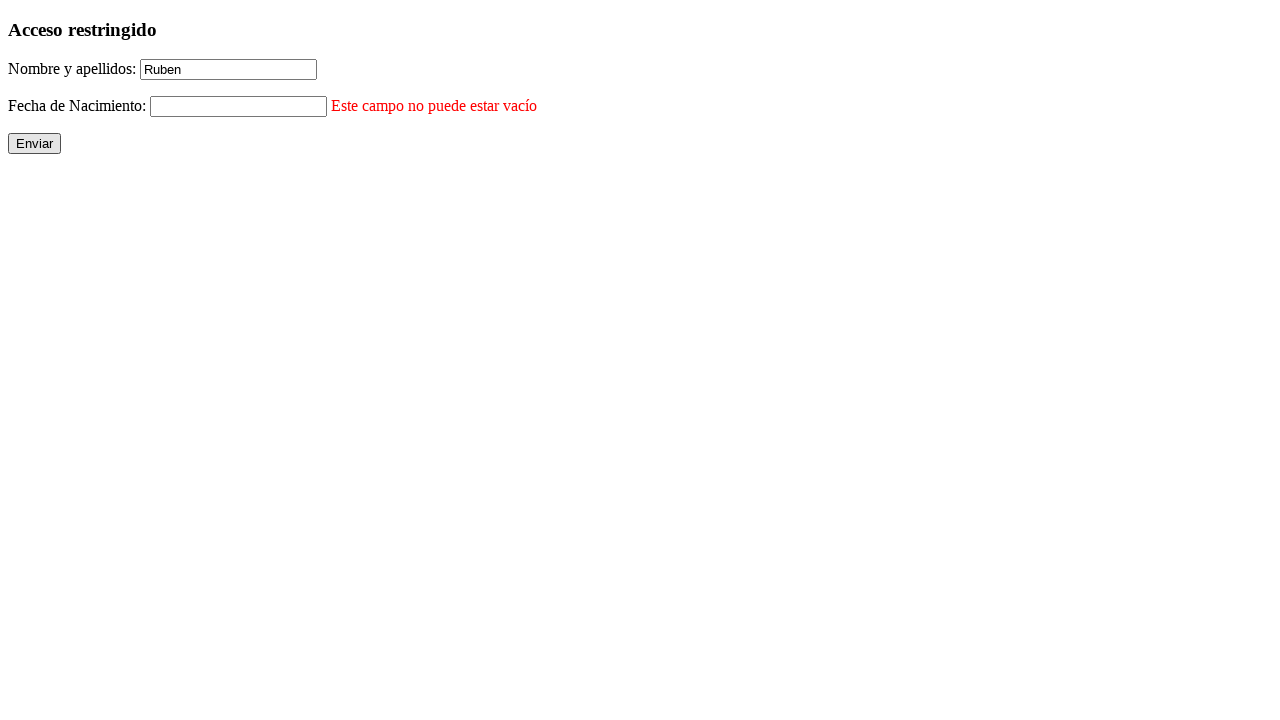

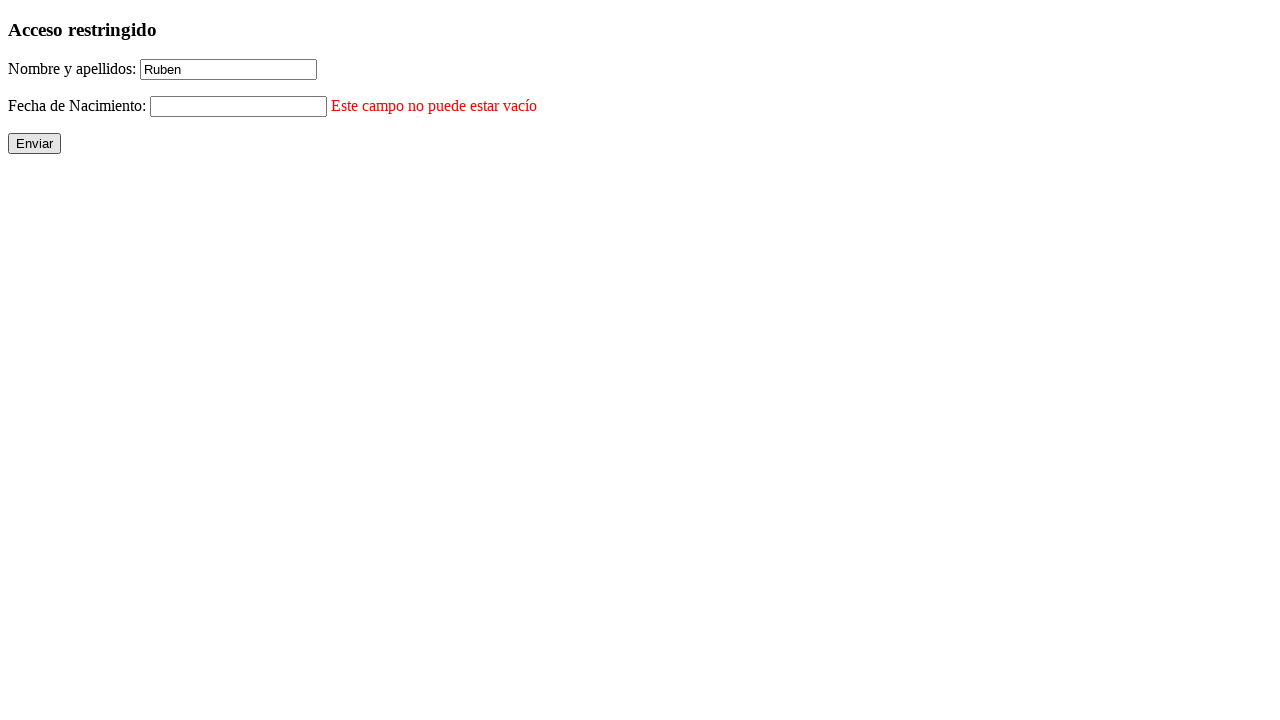